Tests hide/show element functionality by clicking a hide button and verifying the target element becomes hidden

Starting URL: https://rahulshettyacademy.com/AutomationPractice/

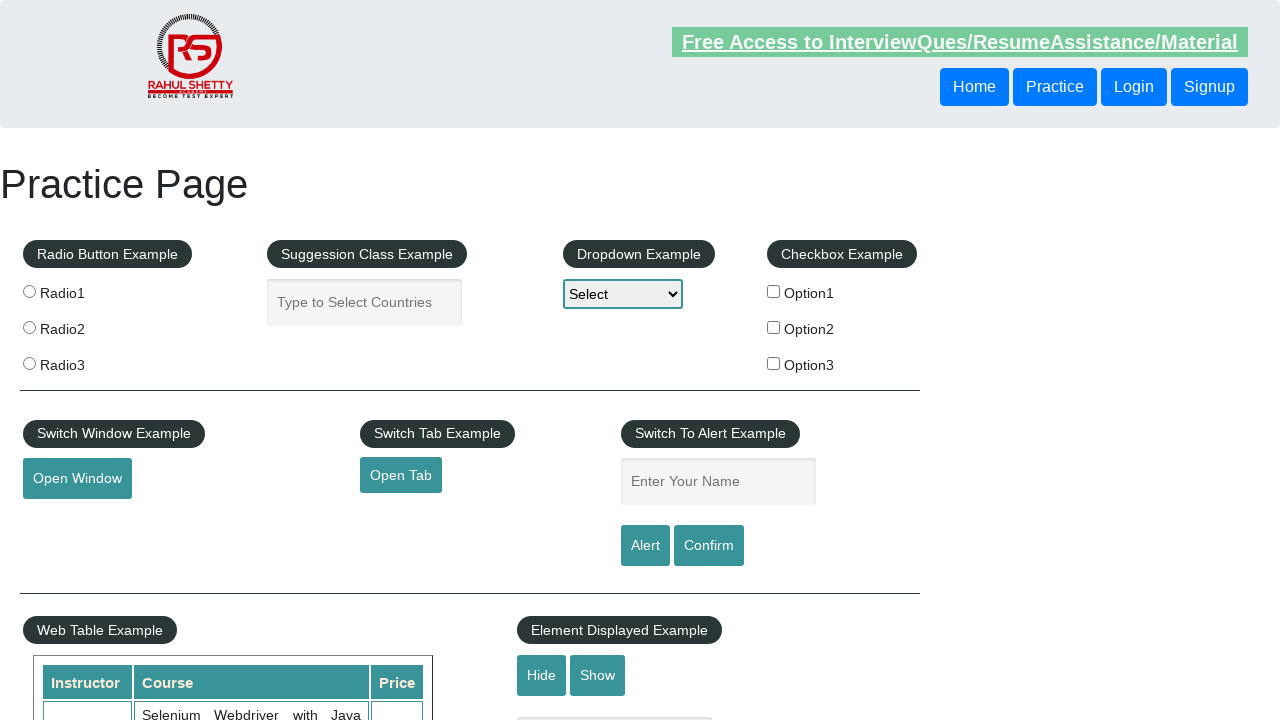

Verified that the Hide/Show Example input element is initially visible
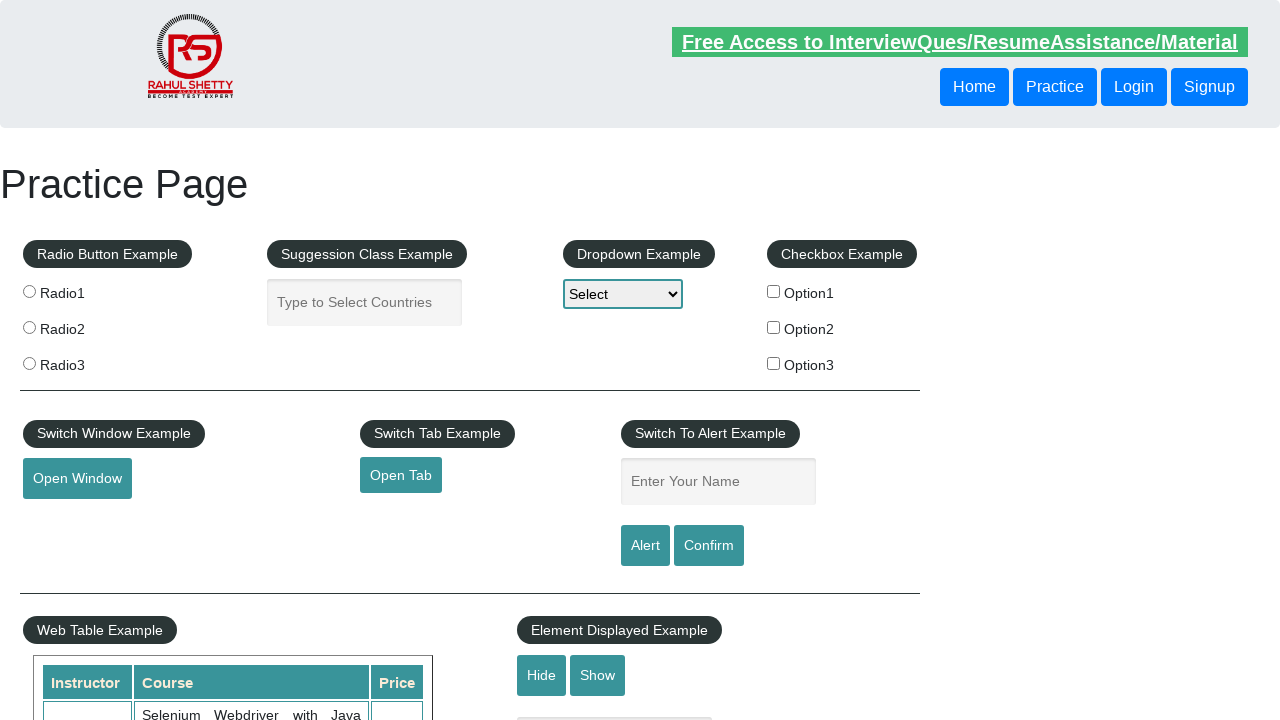

Clicked the hide button to hide the target element at (542, 675) on #hide-textbox
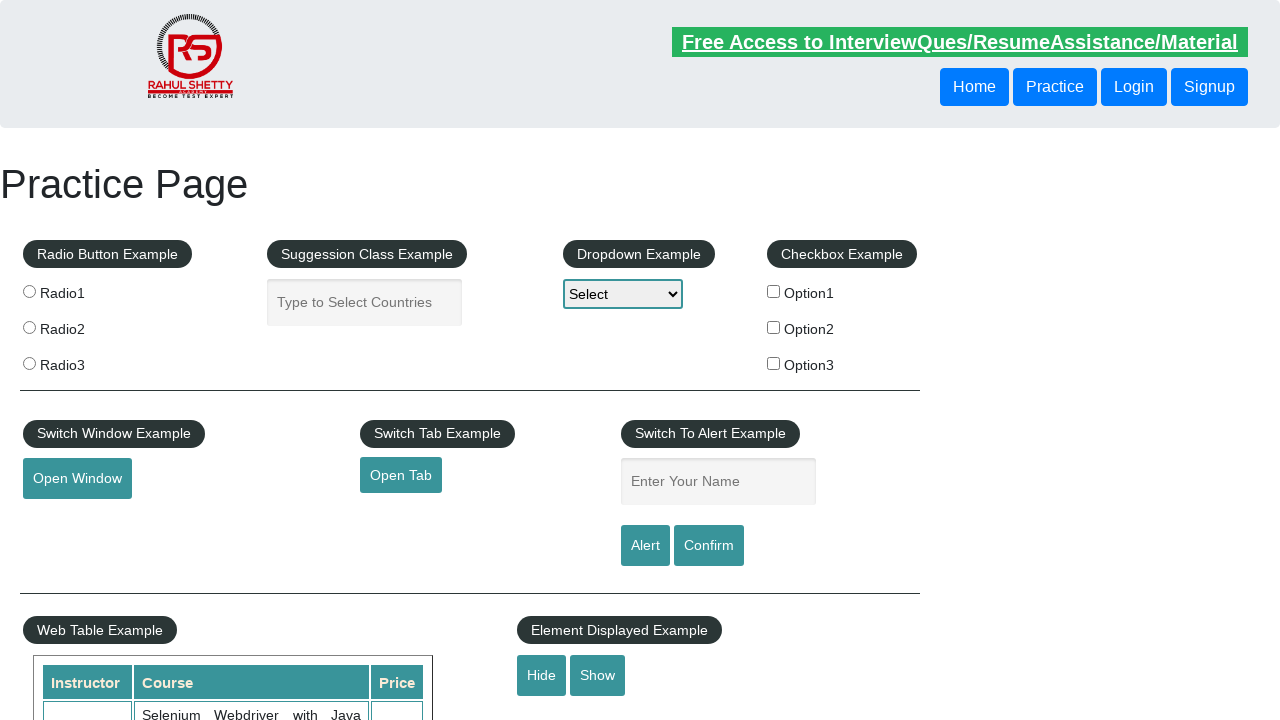

Verified that the Hide/Show Example input element is now hidden
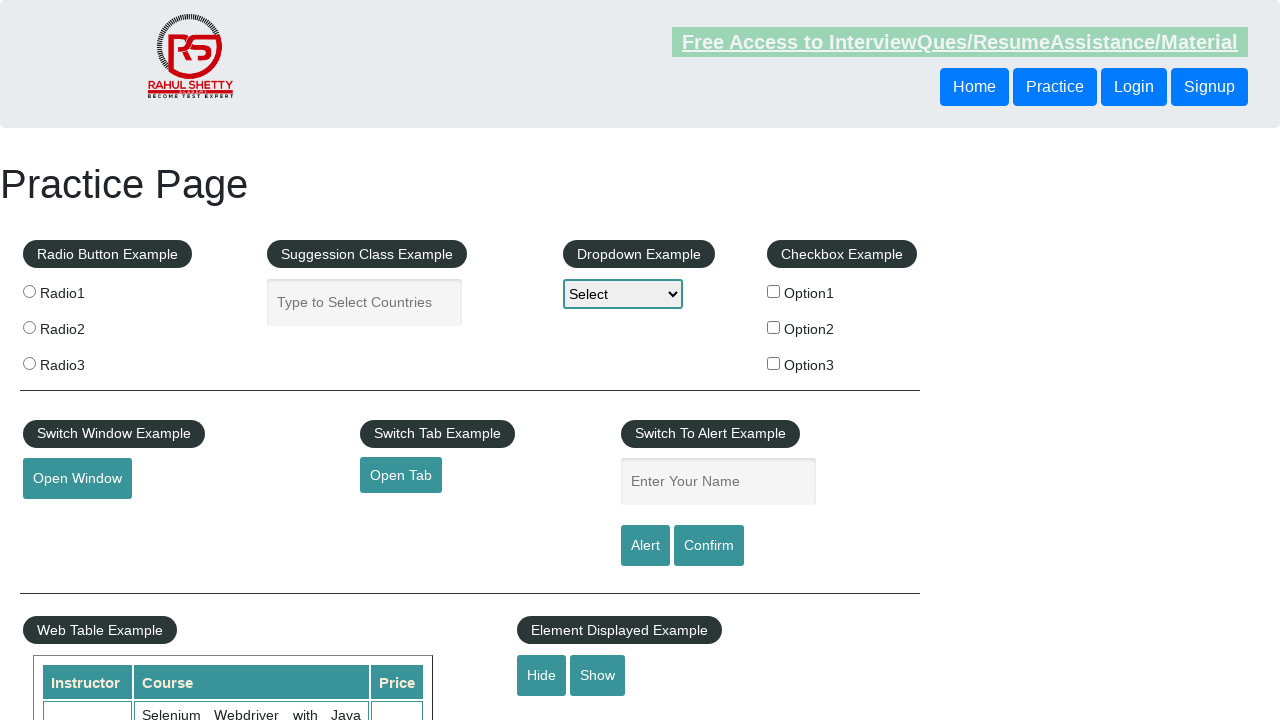

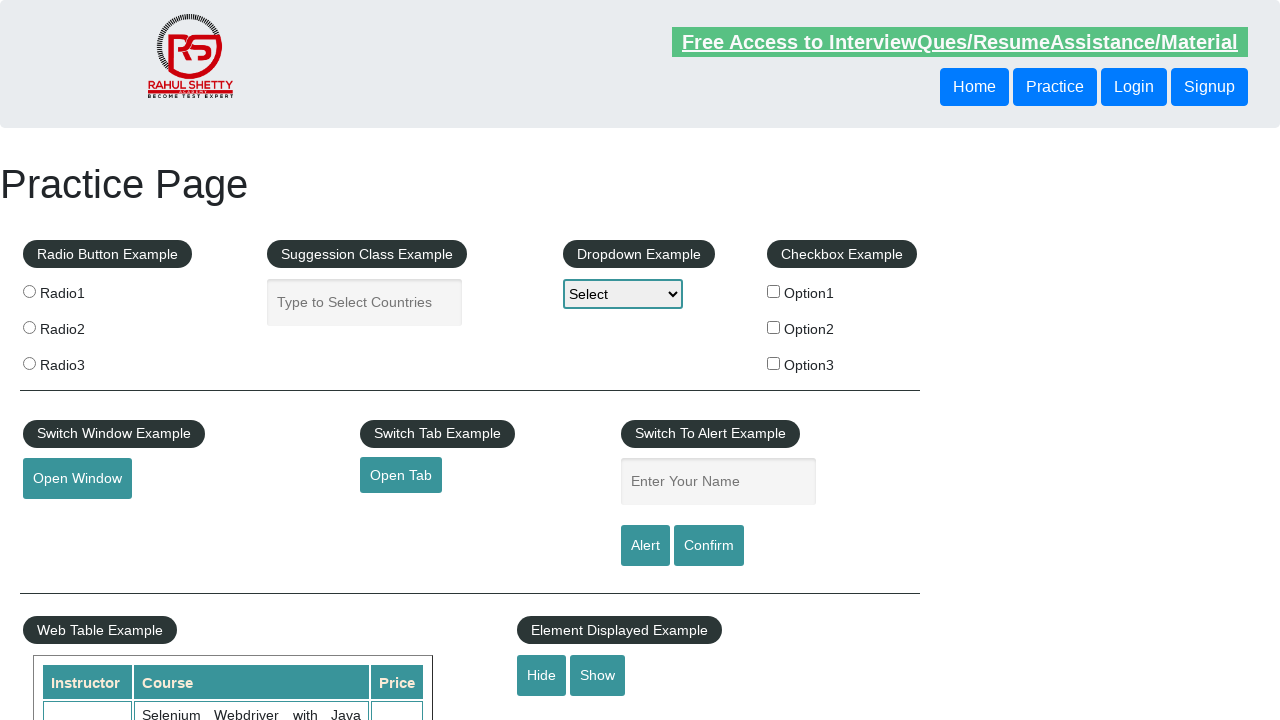